Tests closing a modal window popup by clicking the Close button on an entry advertisement page

Starting URL: https://the-internet.herokuapp.com/entry_ad

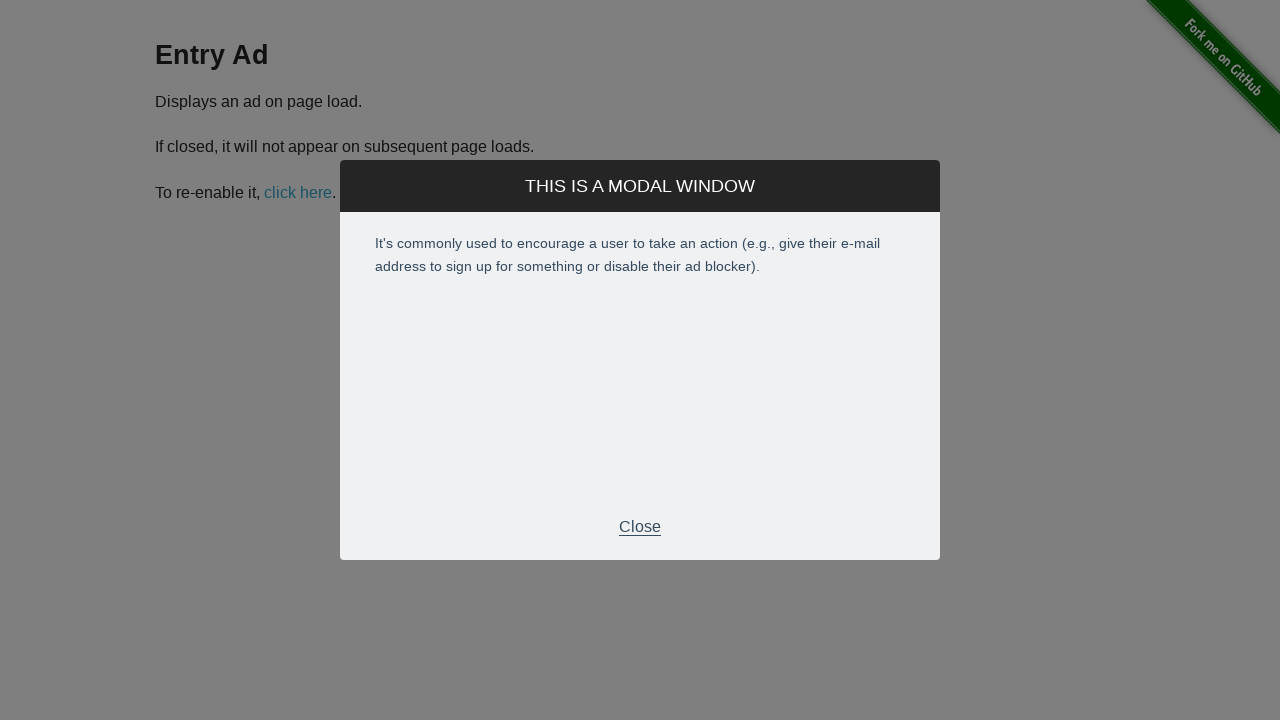

Waited for modal Close button to appear
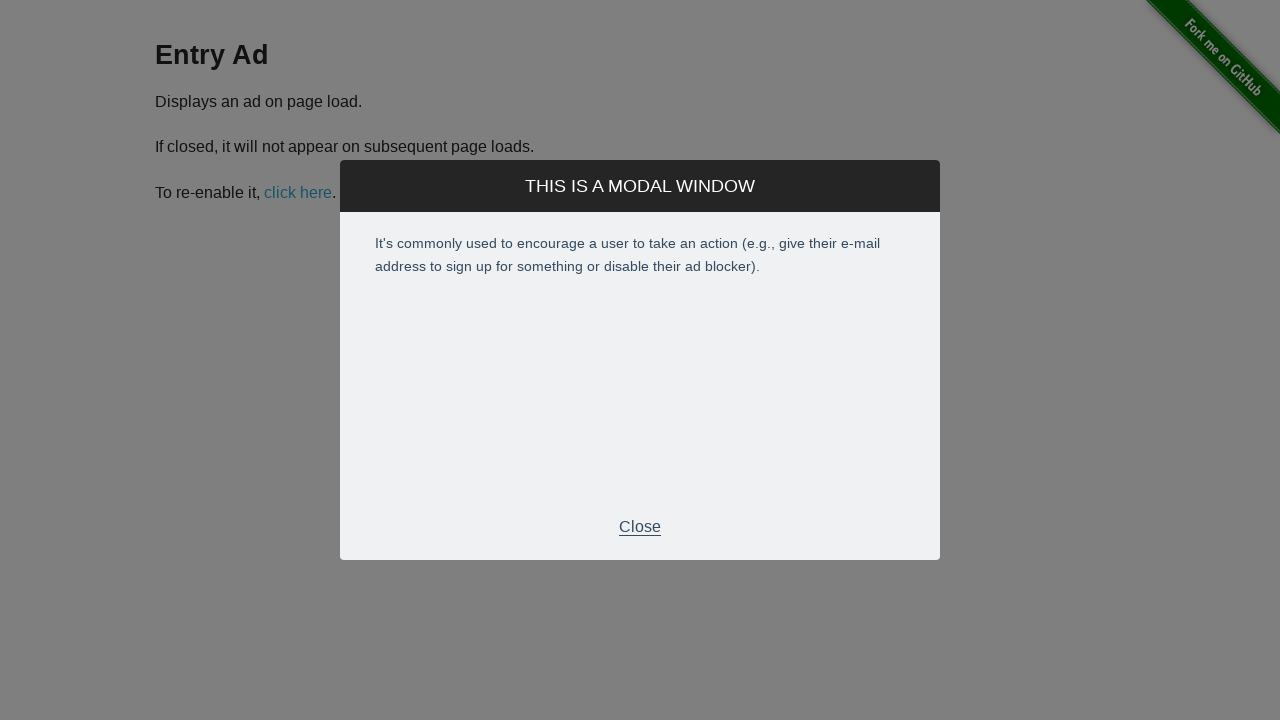

Clicked the Close button to dismiss the modal at (640, 527) on xpath=//p[text()='Close']
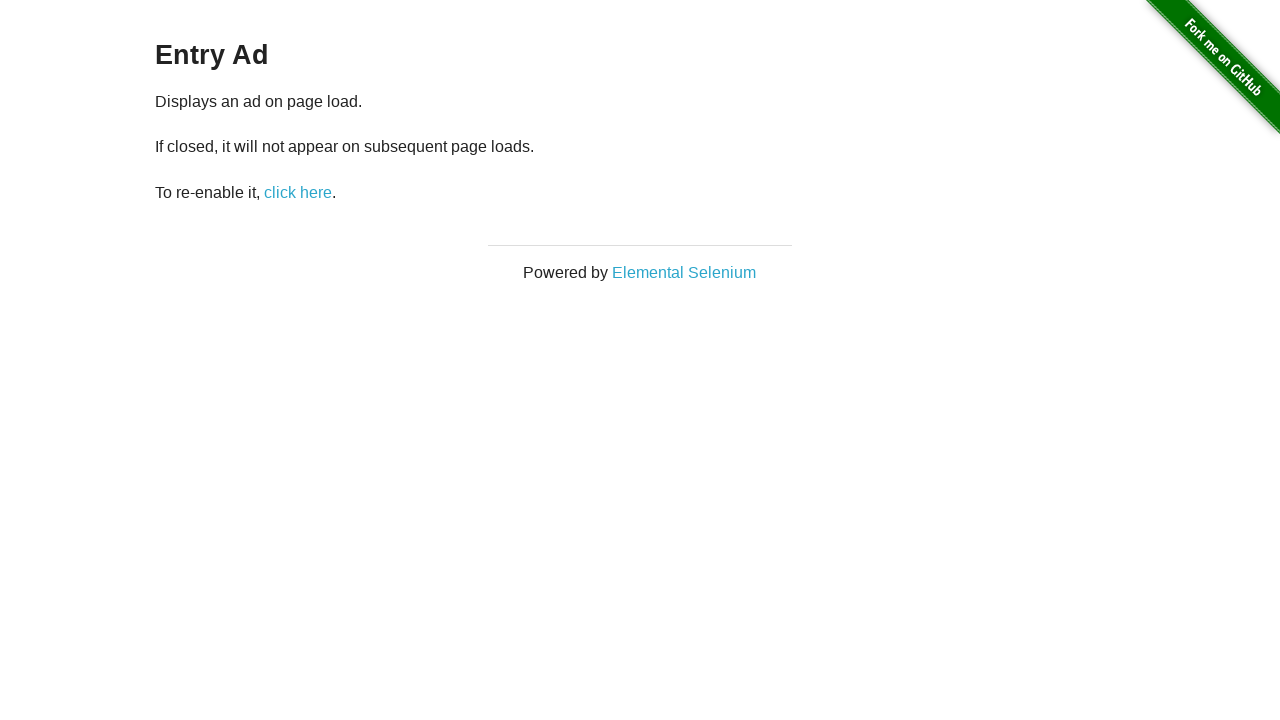

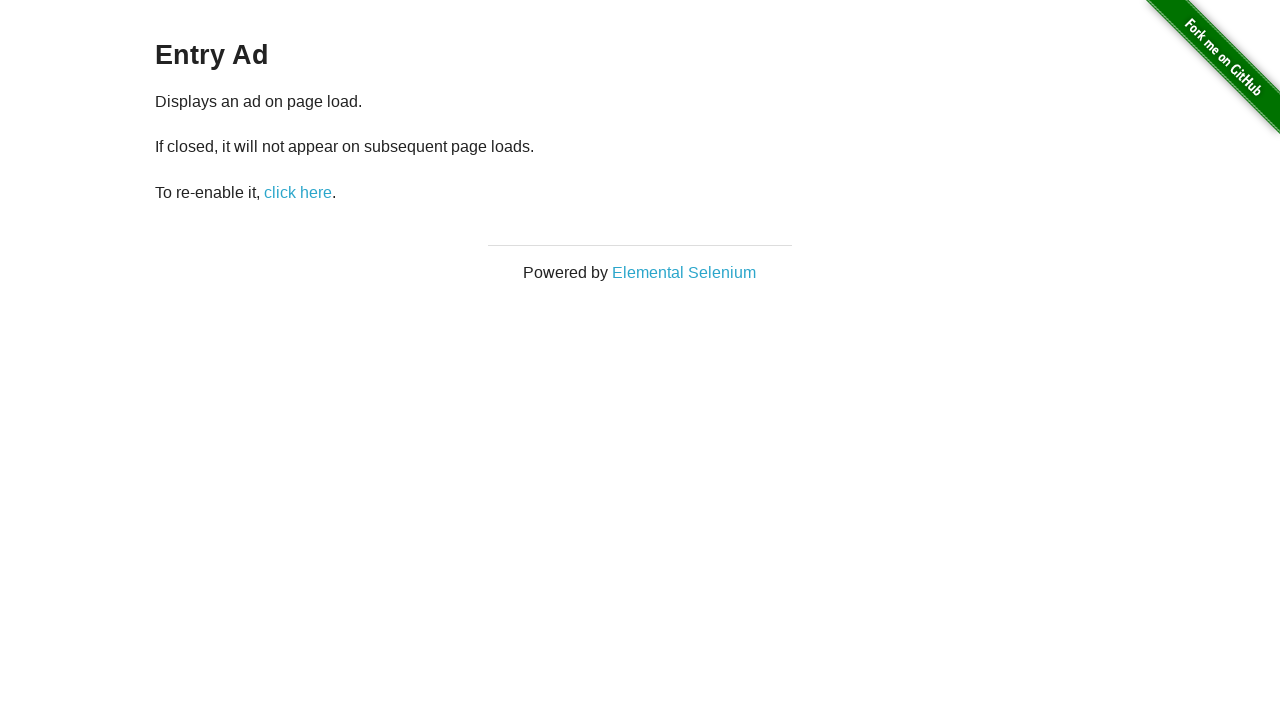